Tests the search functionality by navigating to the search page, entering "python" as the language name, and verifying that search results contain the search term.

Starting URL: https://www.99-bottles-of-beer.net/

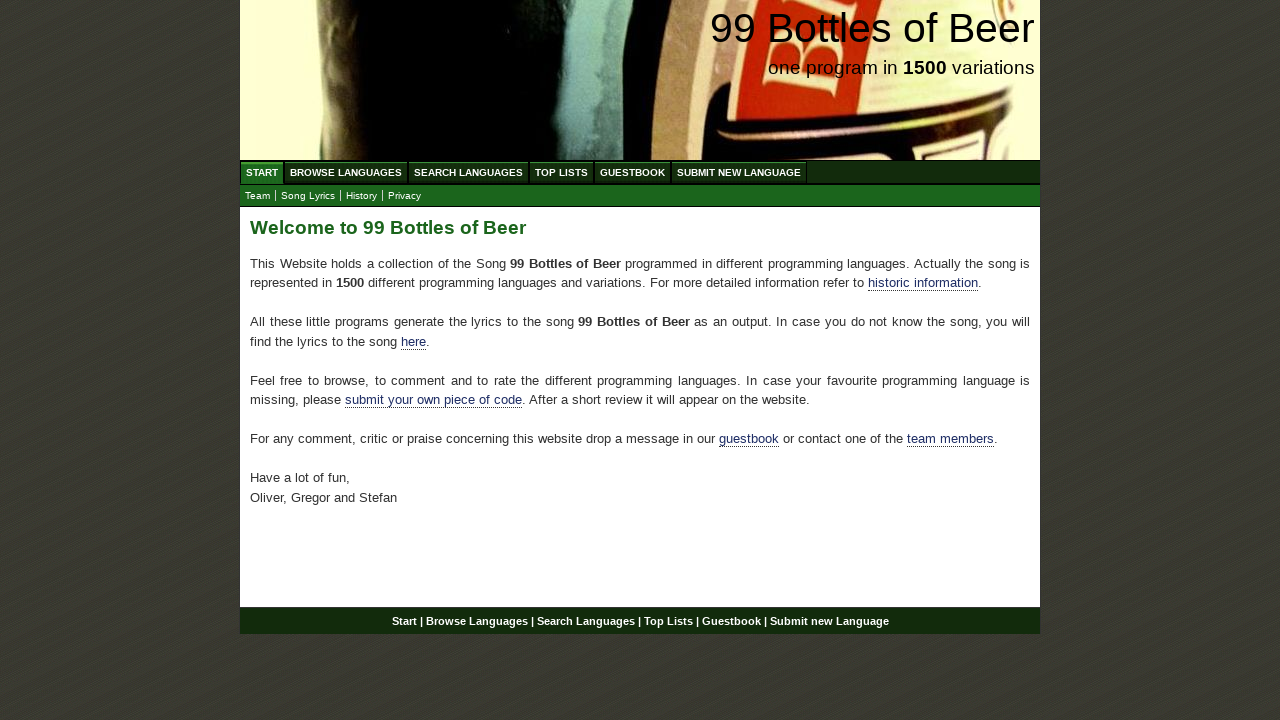

Clicked on Search Languages menu link at (468, 172) on xpath=//ul[@id='menu']/li/a[@href='/search.html']
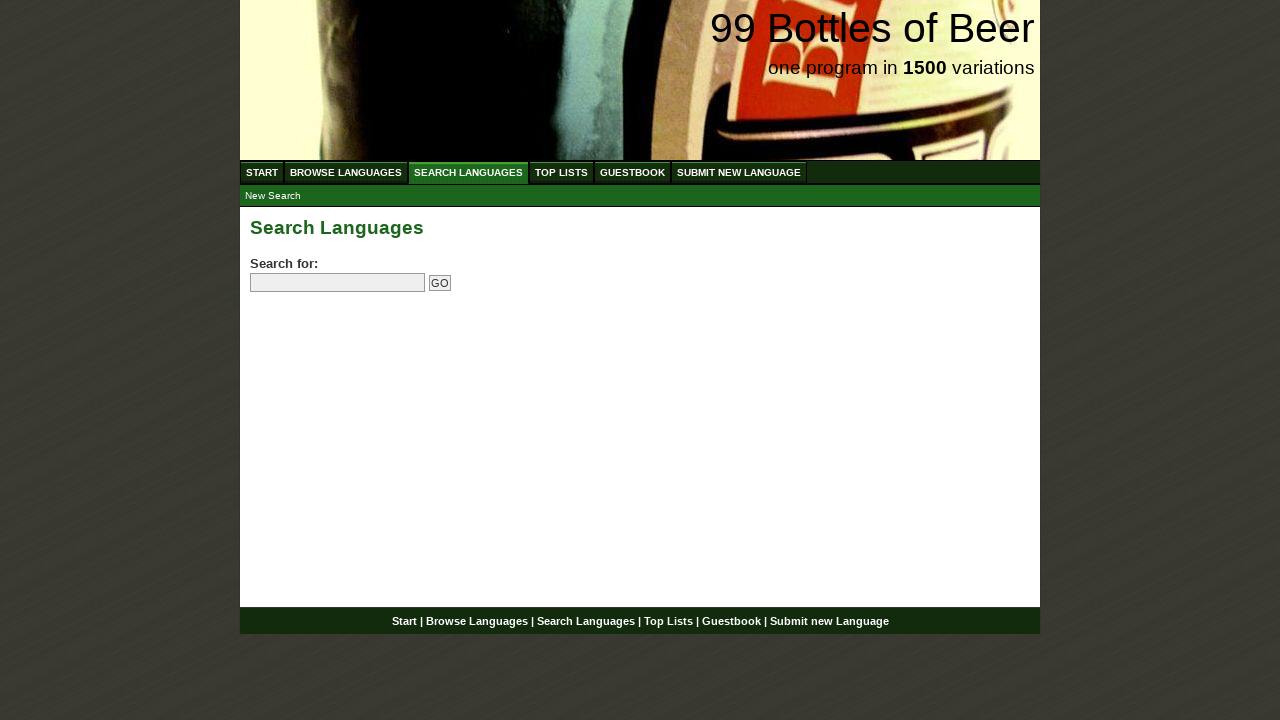

Clicked on the search field at (338, 283) on input[name='search']
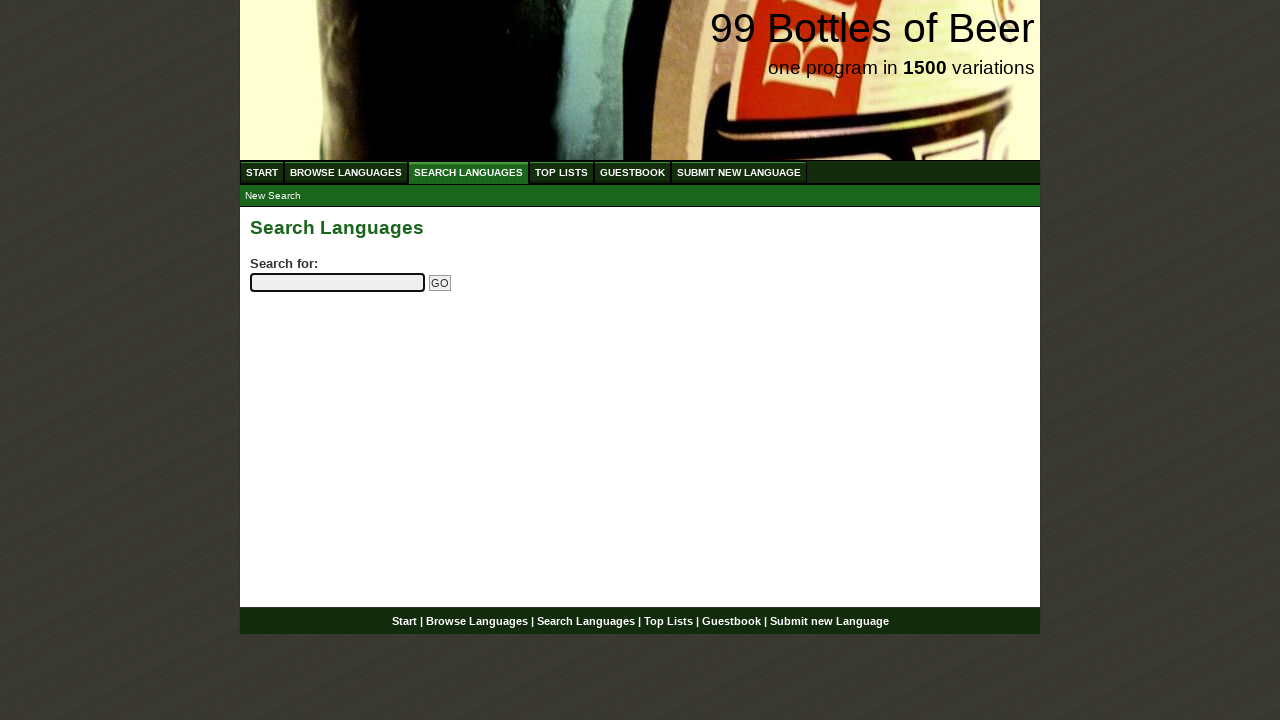

Filled search field with 'python' on input[name='search']
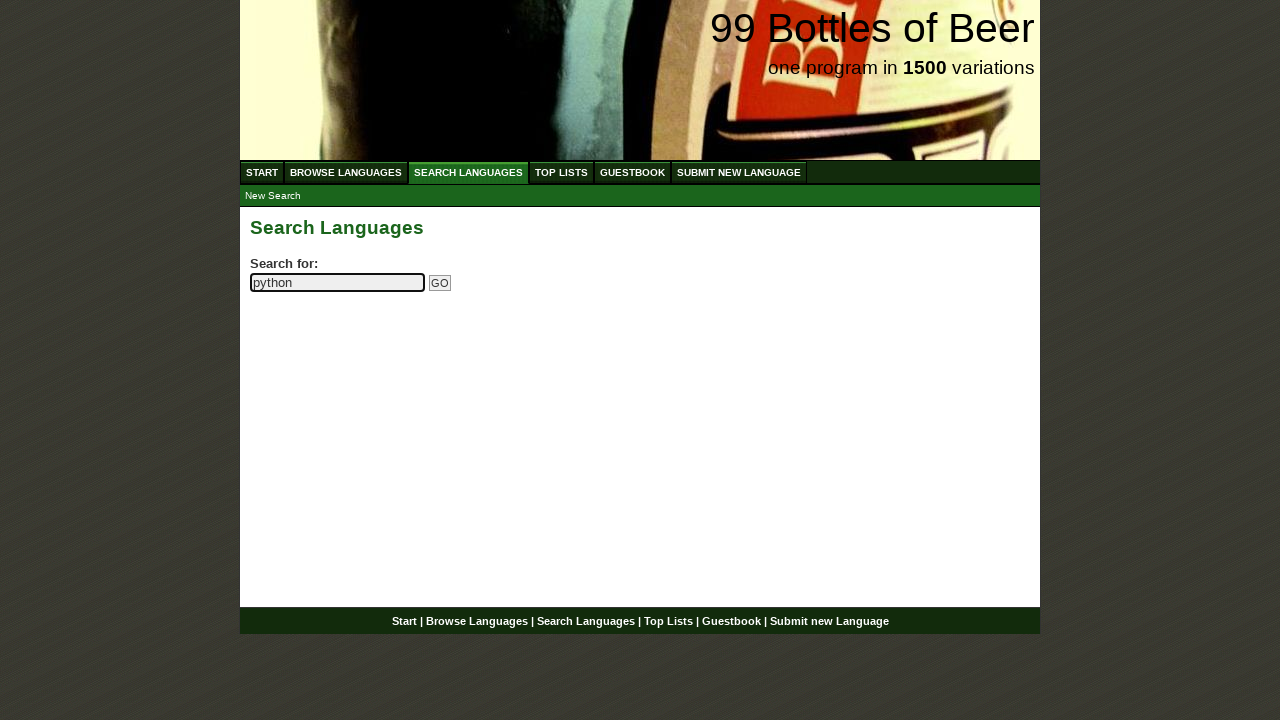

Clicked the Go button to submit search at (440, 283) on input[name='submitsearch']
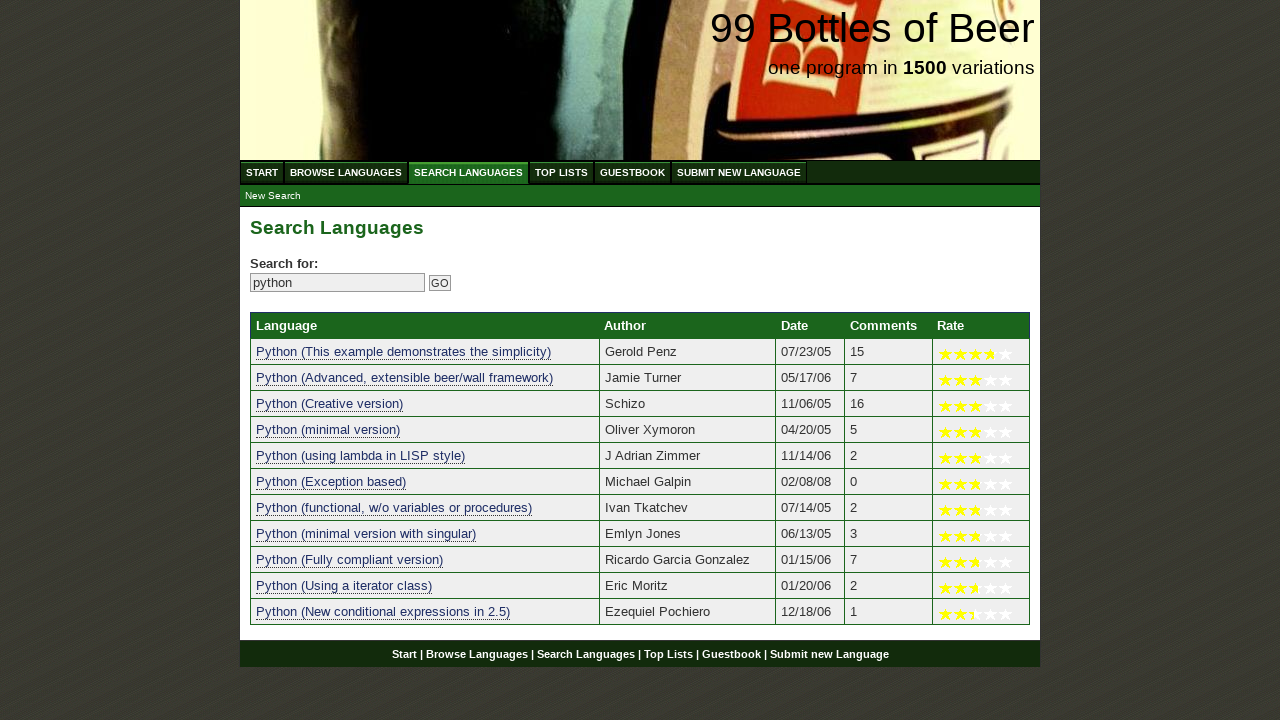

Search results table loaded successfully
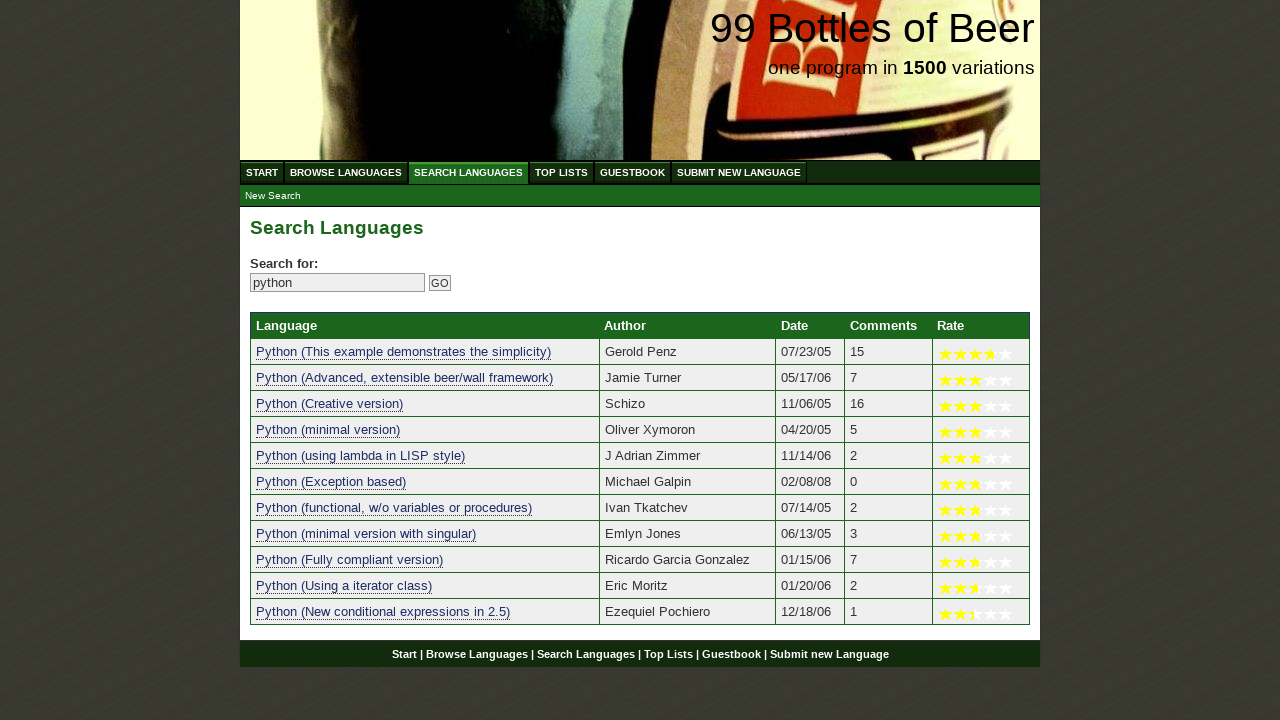

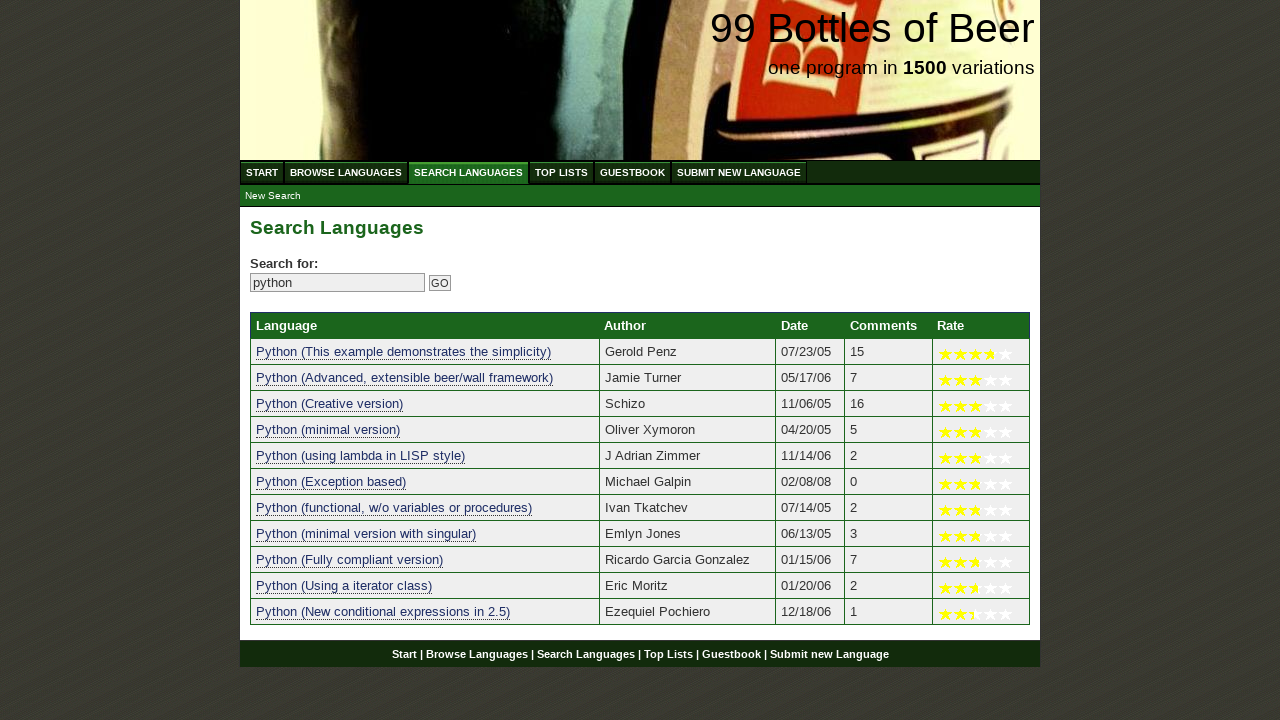